Navigates to a GeeksforGeeks article page and verifies that code output elements are present on the page

Starting URL: https://www.geeksforgeeks.org/move-zeroes-end-array/

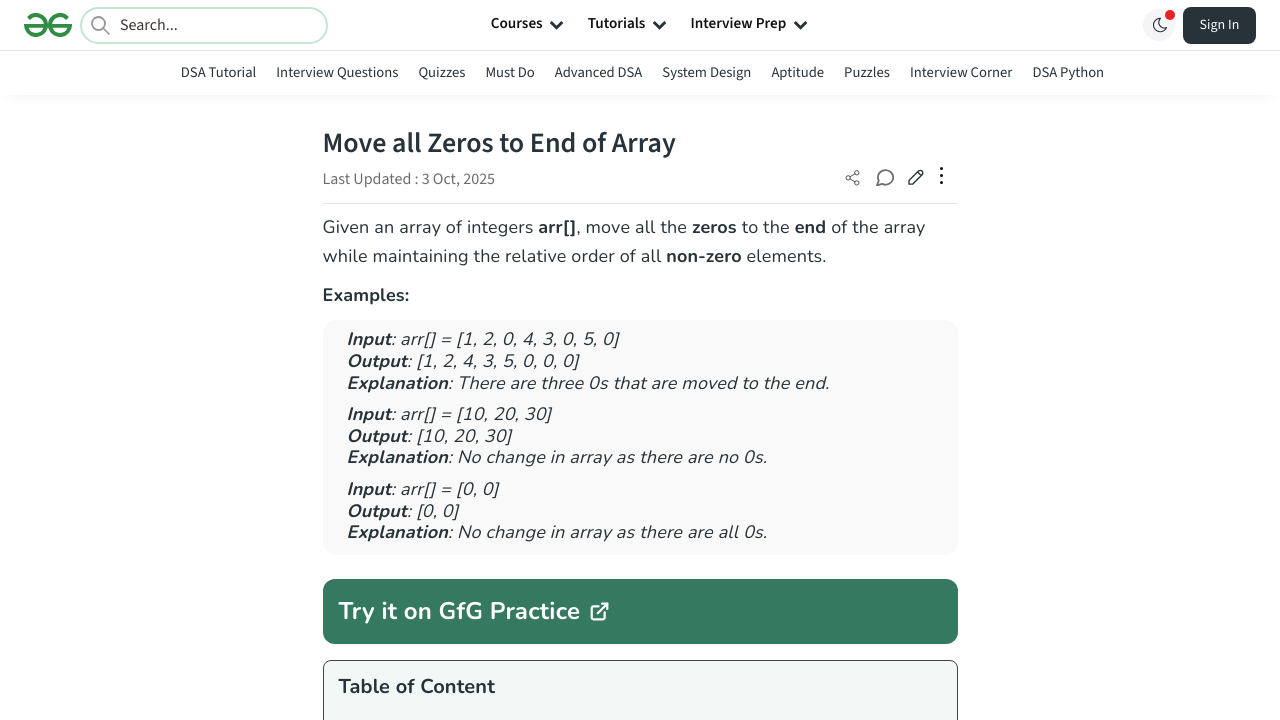

Navigated to GeeksforGeeks article on 'Move Zeroes to End of Array'
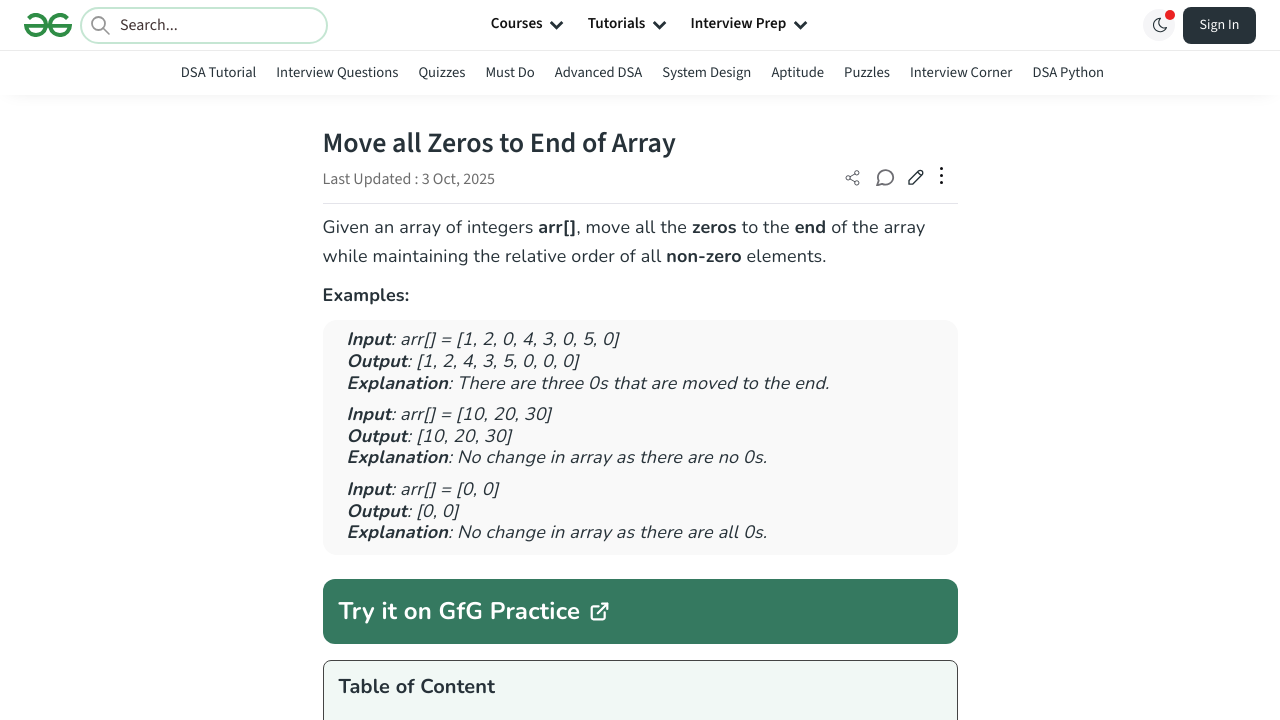

Code output element loaded on the page
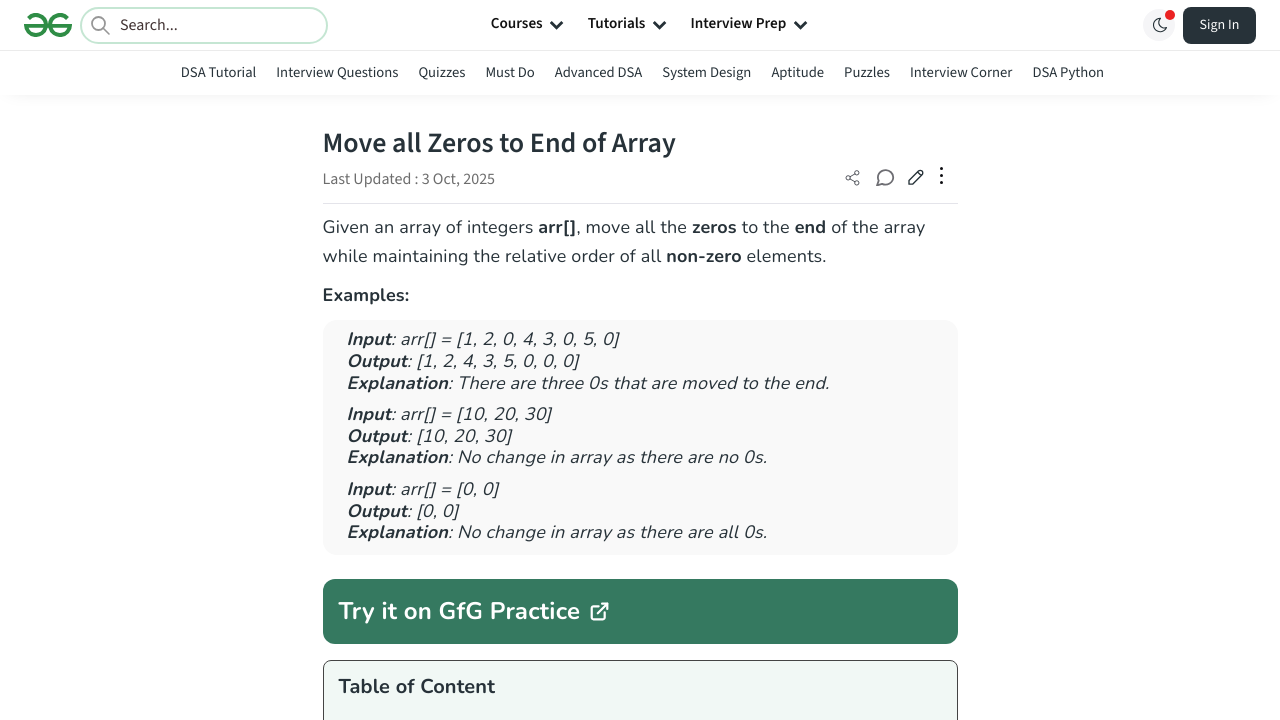

Verified first code output element is visible
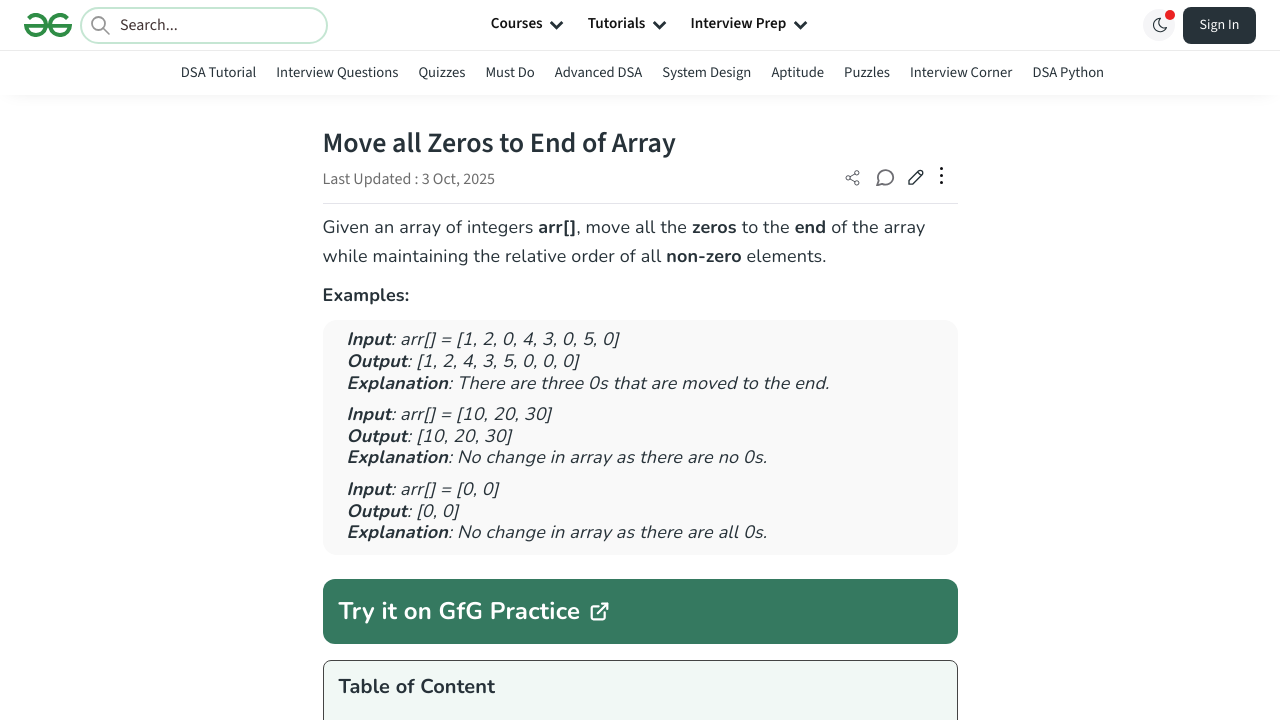

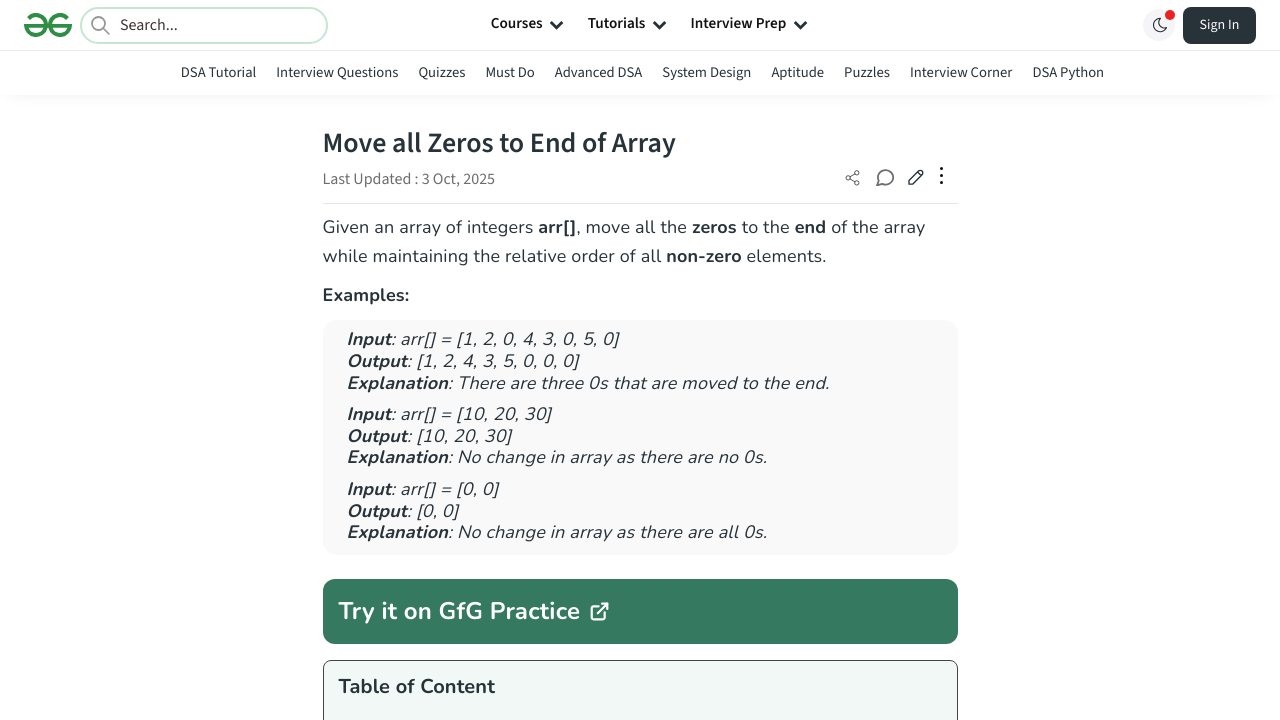